Tests a registration form by filling in first name, last name, and email fields, then submitting the form and verifying successful registration message

Starting URL: http://suninjuly.github.io/registration1.html

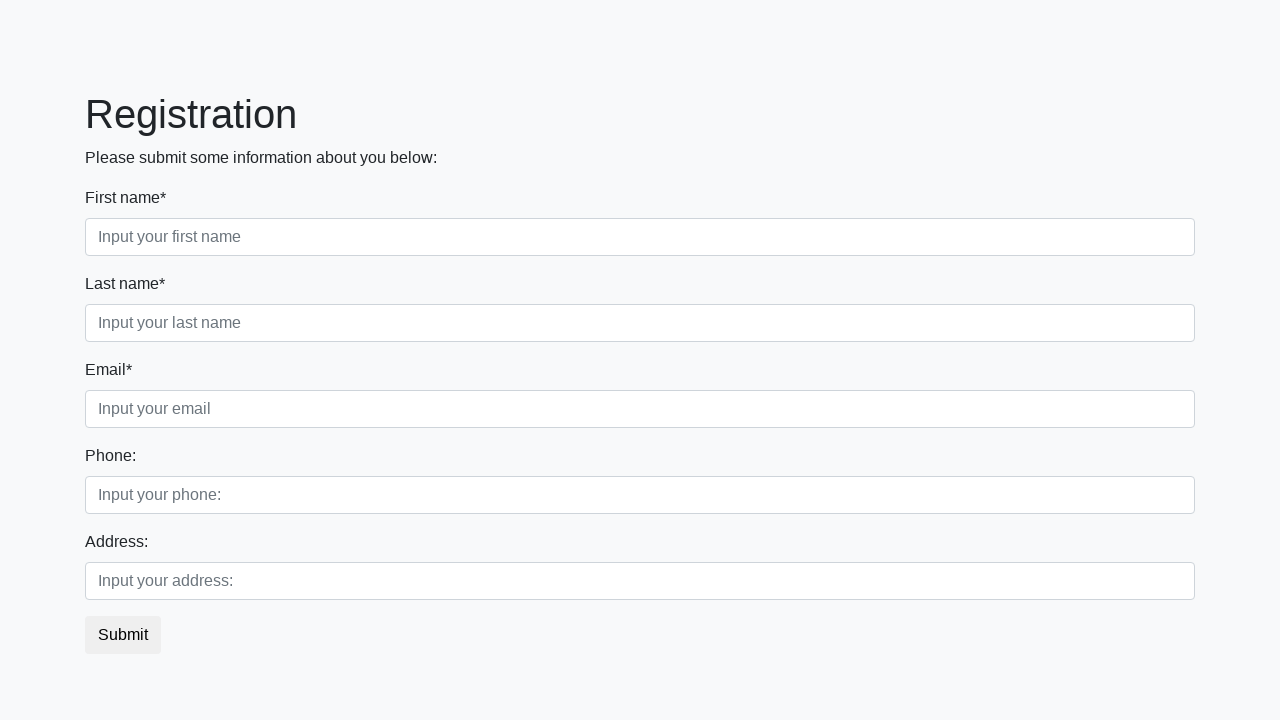

Filled first name field with 'Ivan' on input[placeholder="Input your first name"]
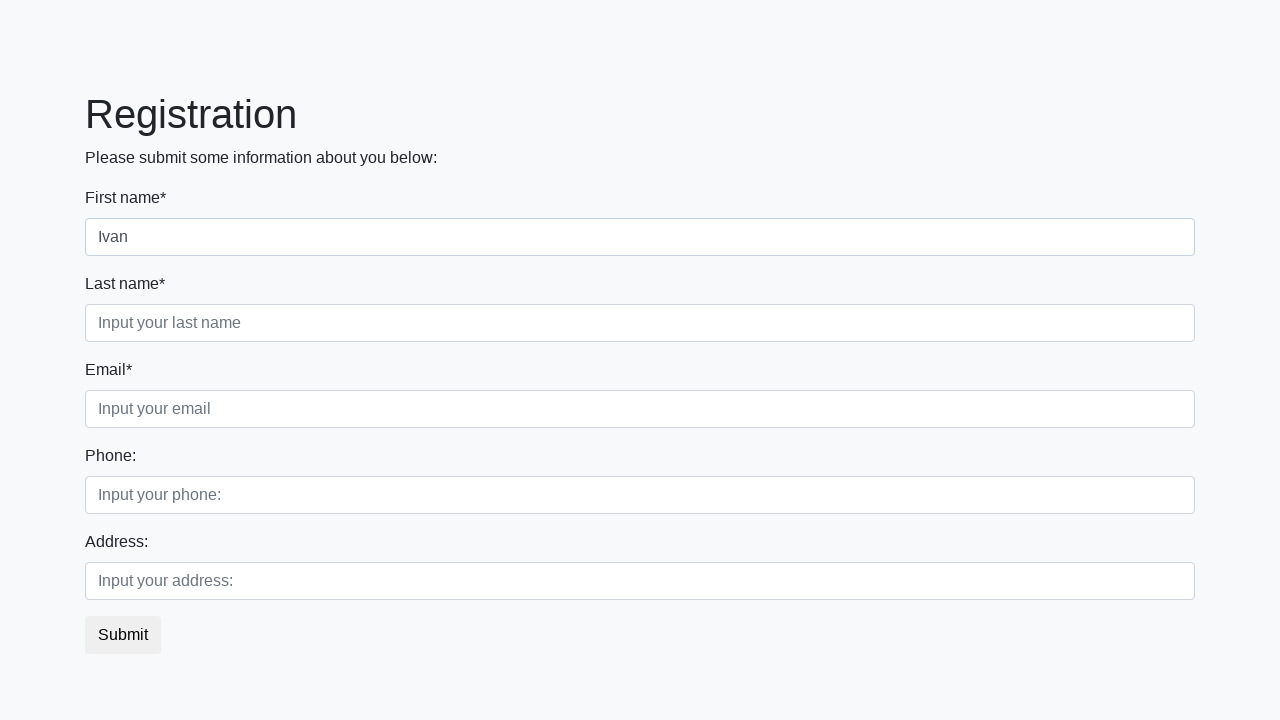

Filled last name field with 'Petrov' on input[placeholder="Input your last name"]
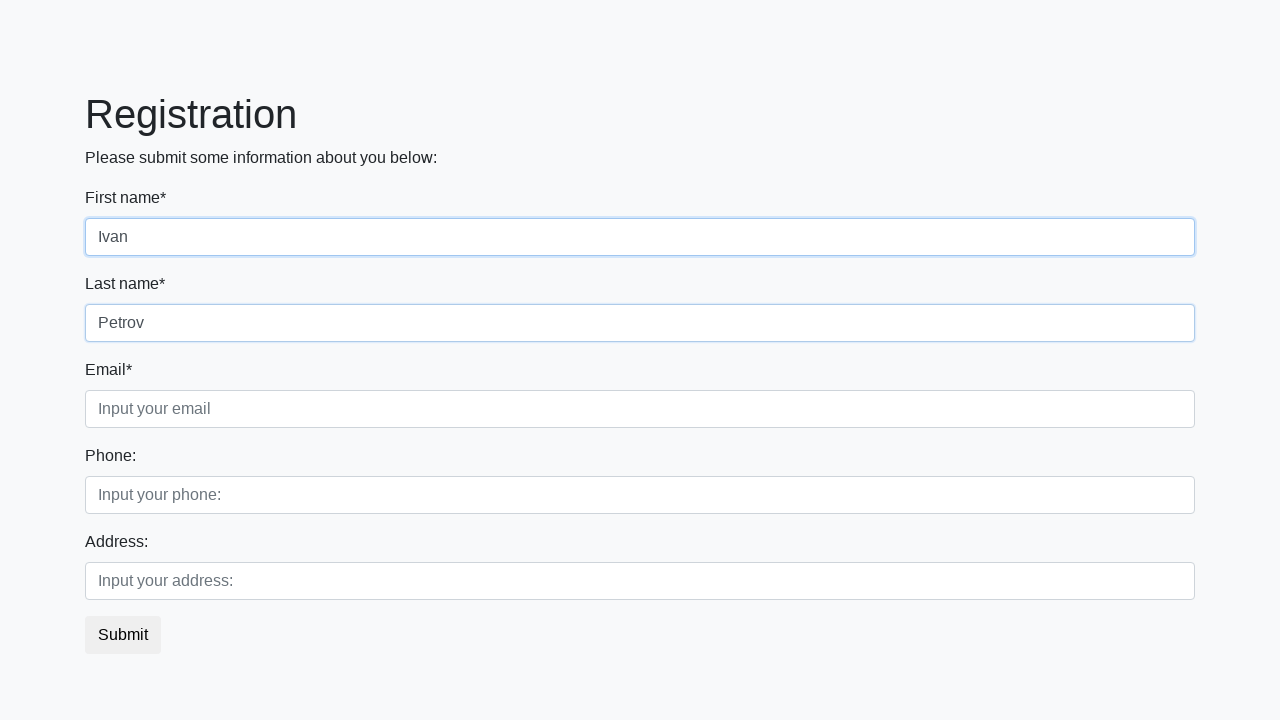

Filled email field with 'ivan.petrov@example.com' on input[placeholder="Input your email"]
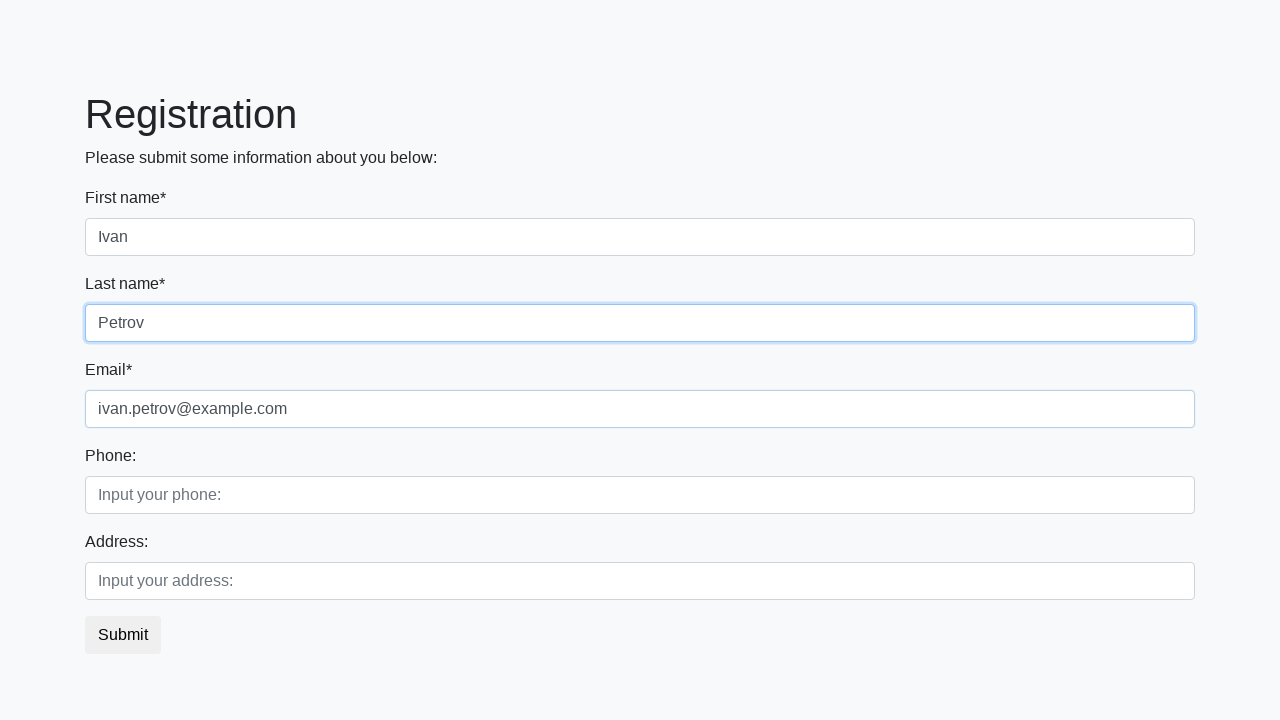

Clicked submit button to register at (123, 635) on button.btn
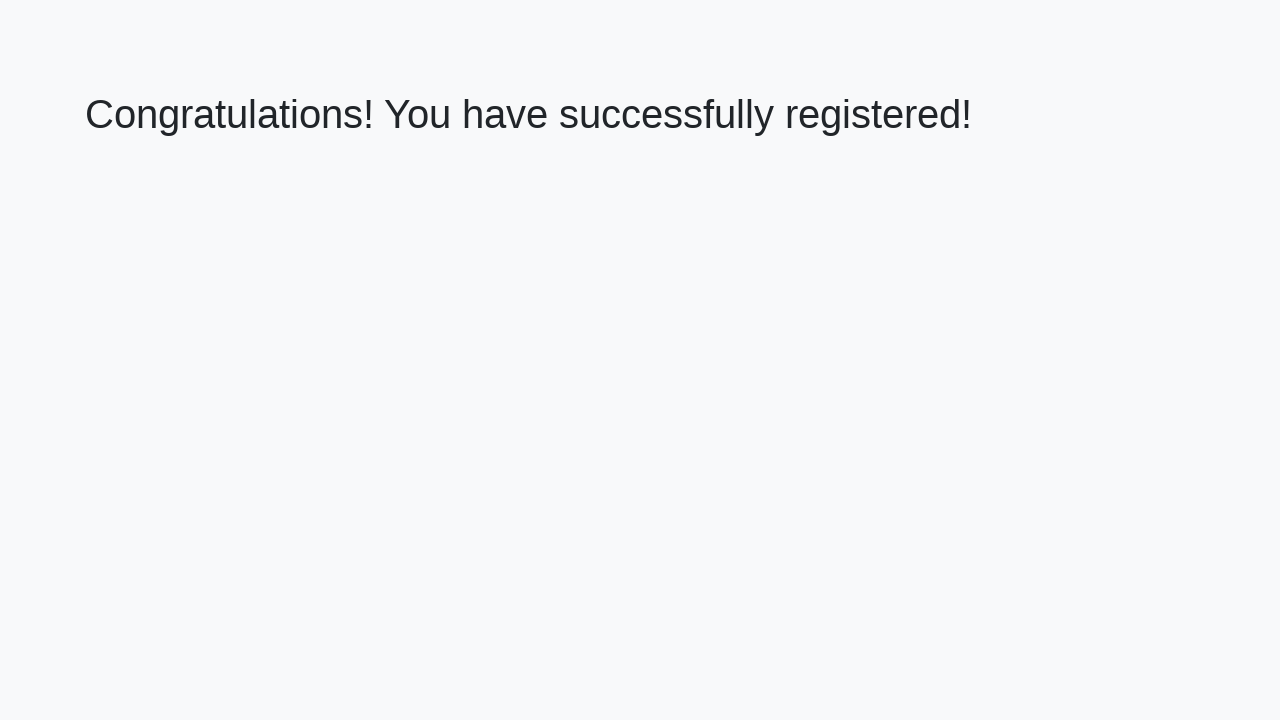

Success message heading appeared
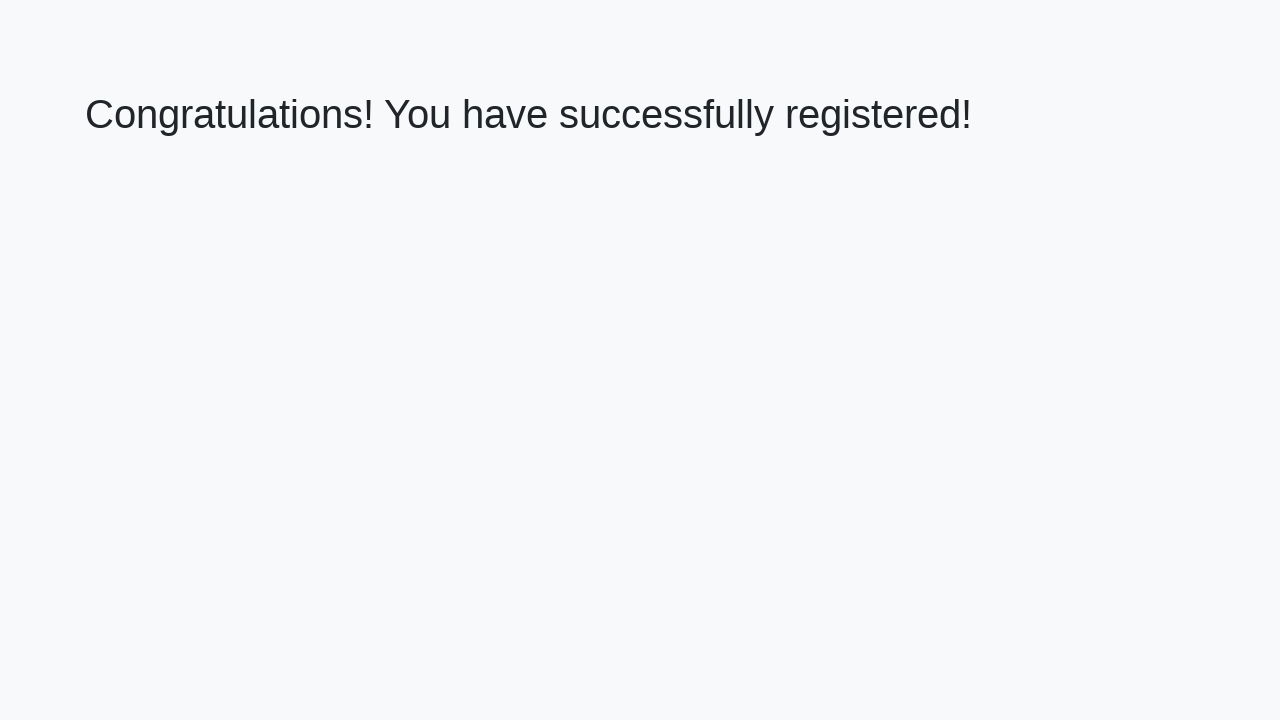

Retrieved success message text: 'Congratulations! You have successfully registered!'
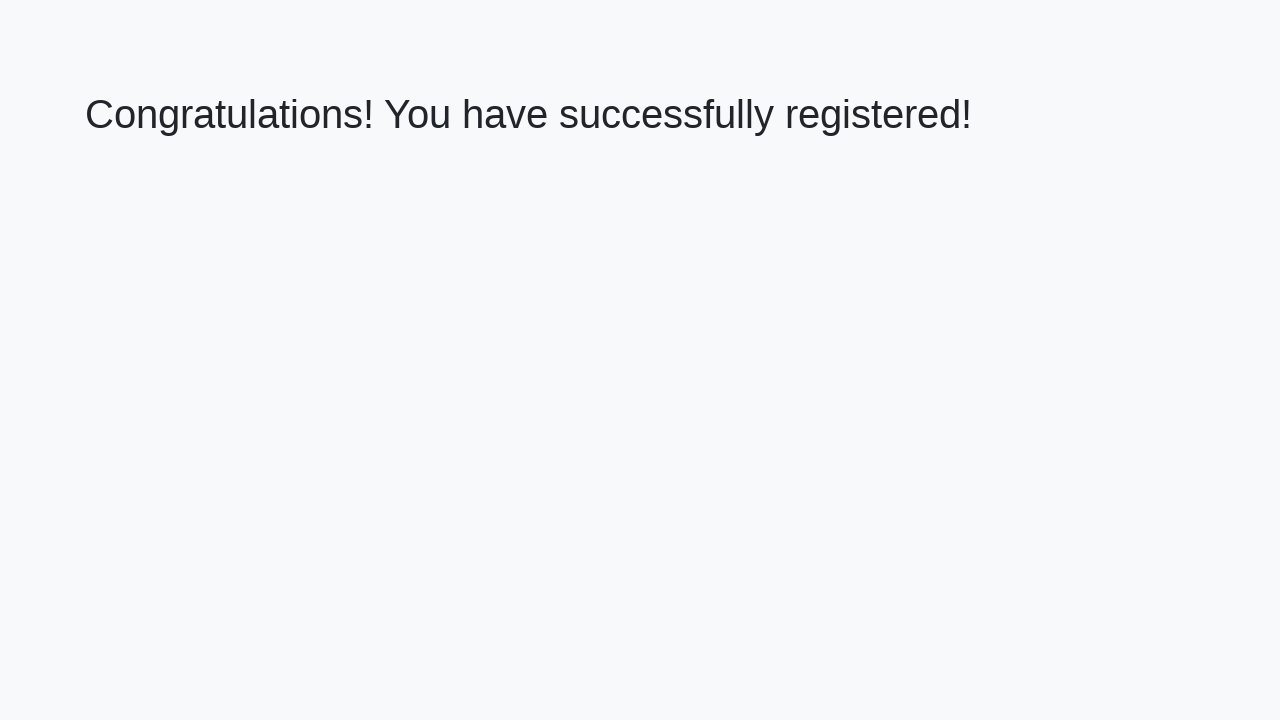

Verified successful registration message matches expected text
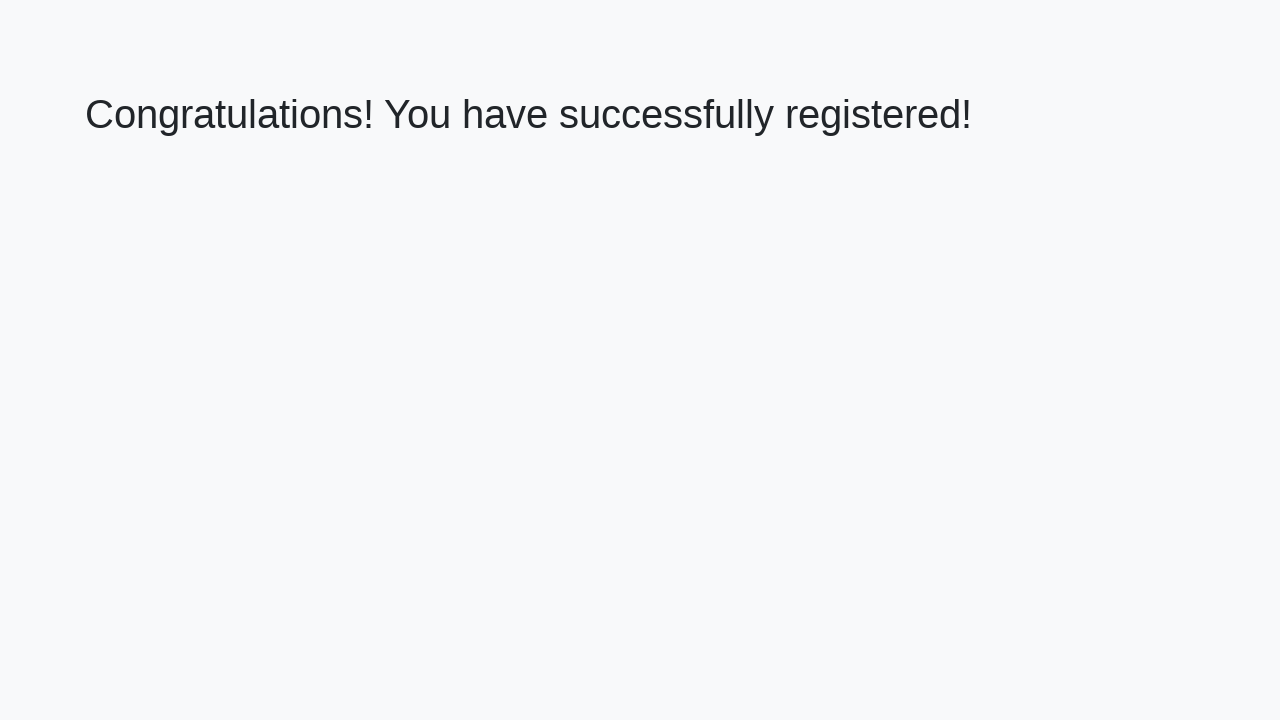

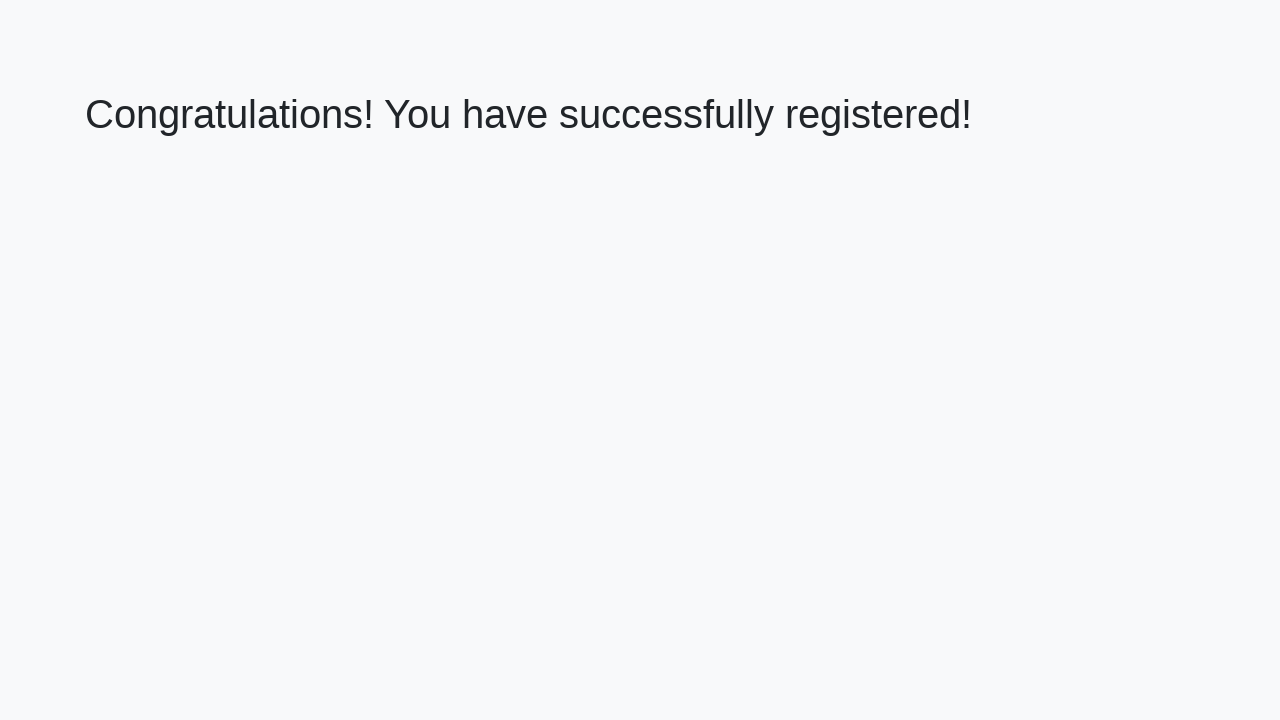